Tests filtering to display only active (incomplete) todo items

Starting URL: https://demo.playwright.dev/todomvc

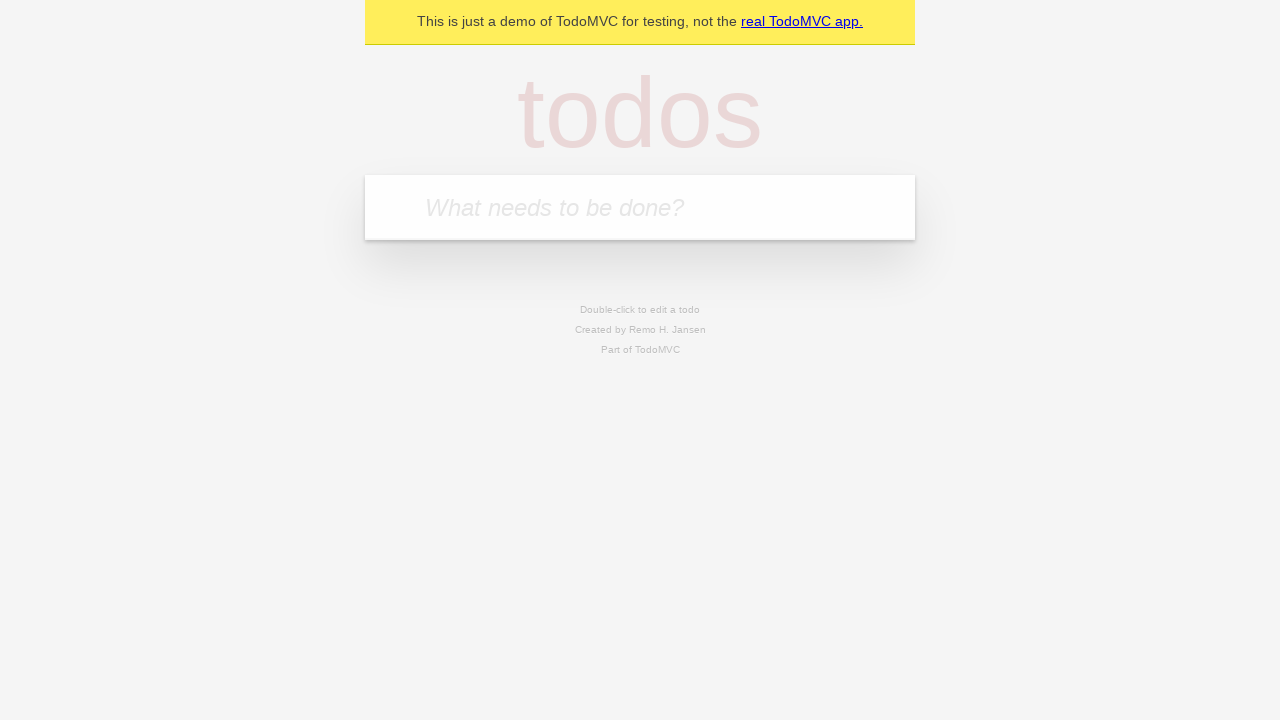

Located the 'What needs to be done?' input field
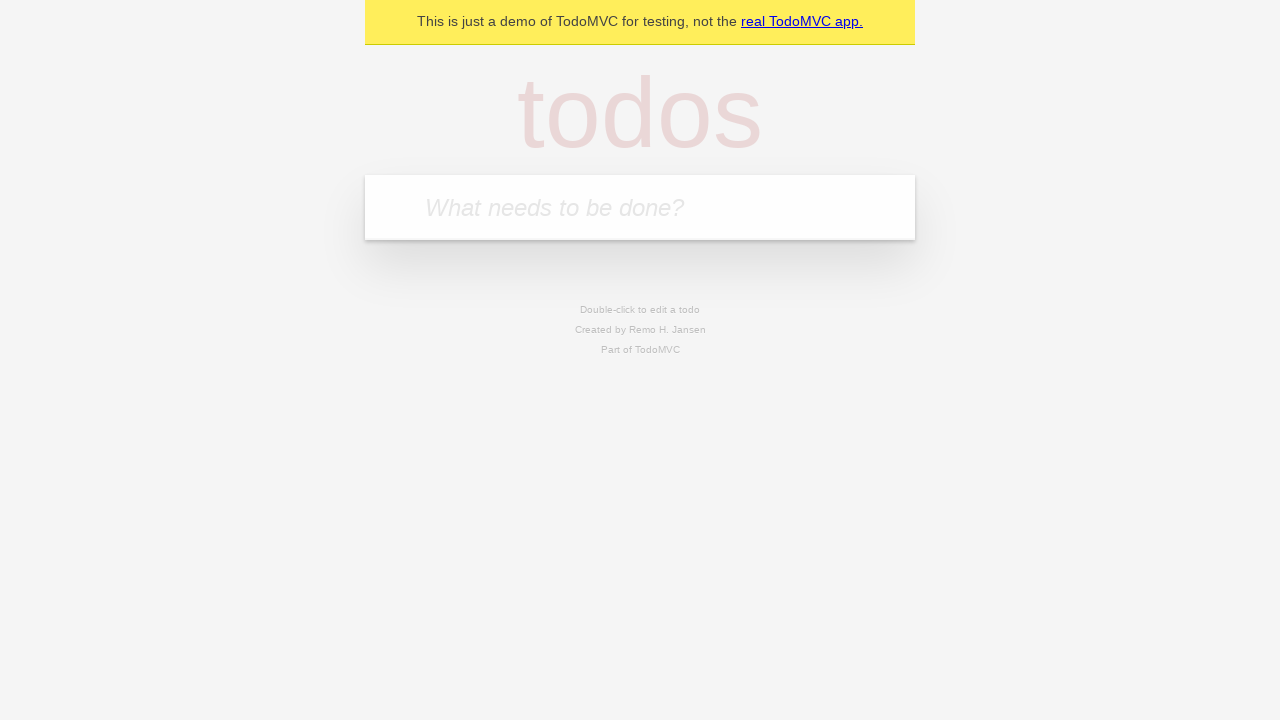

Filled todo input with 'buy some cheese' on internal:attr=[placeholder="What needs to be done?"i]
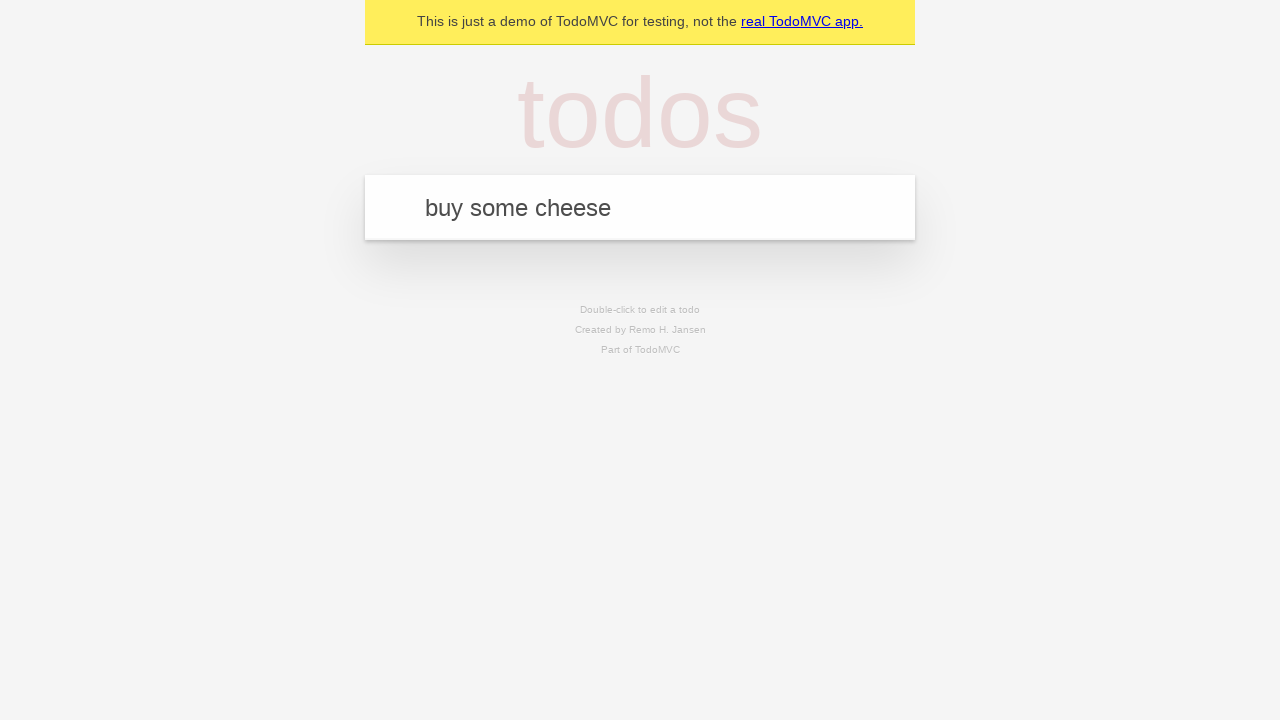

Pressed Enter to create todo item 'buy some cheese' on internal:attr=[placeholder="What needs to be done?"i]
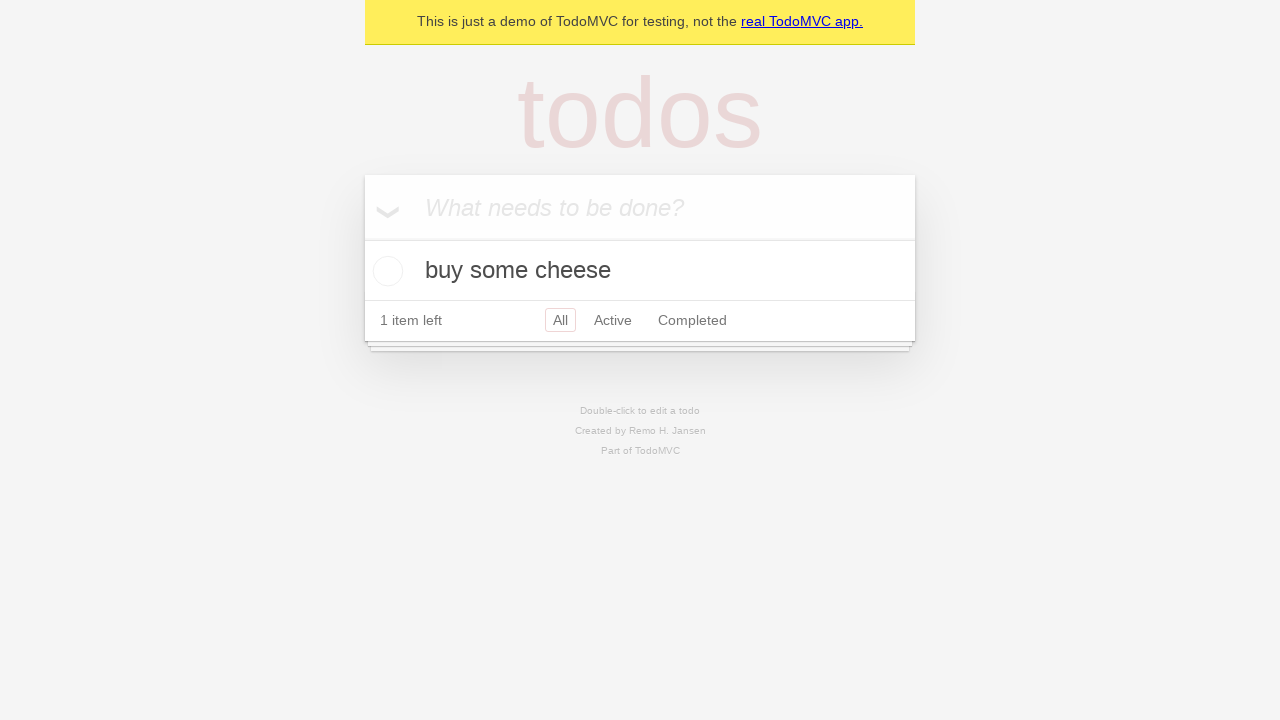

Filled todo input with 'feed the cat' on internal:attr=[placeholder="What needs to be done?"i]
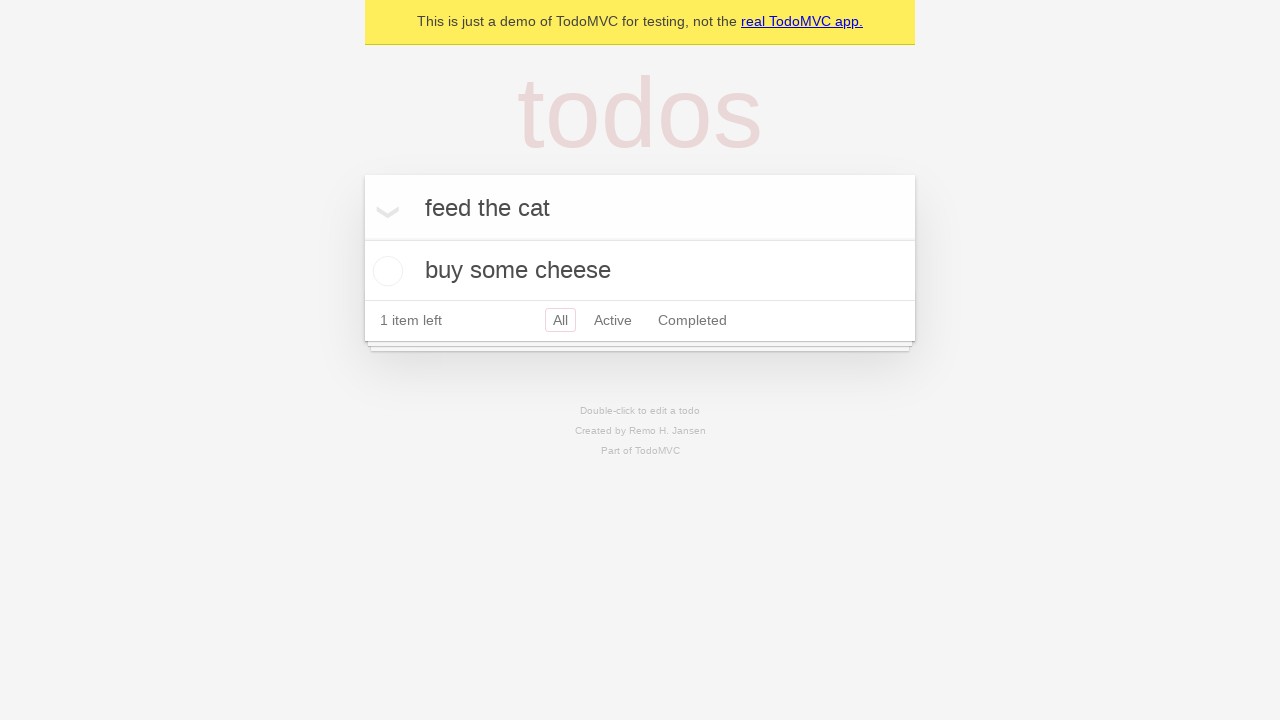

Pressed Enter to create todo item 'feed the cat' on internal:attr=[placeholder="What needs to be done?"i]
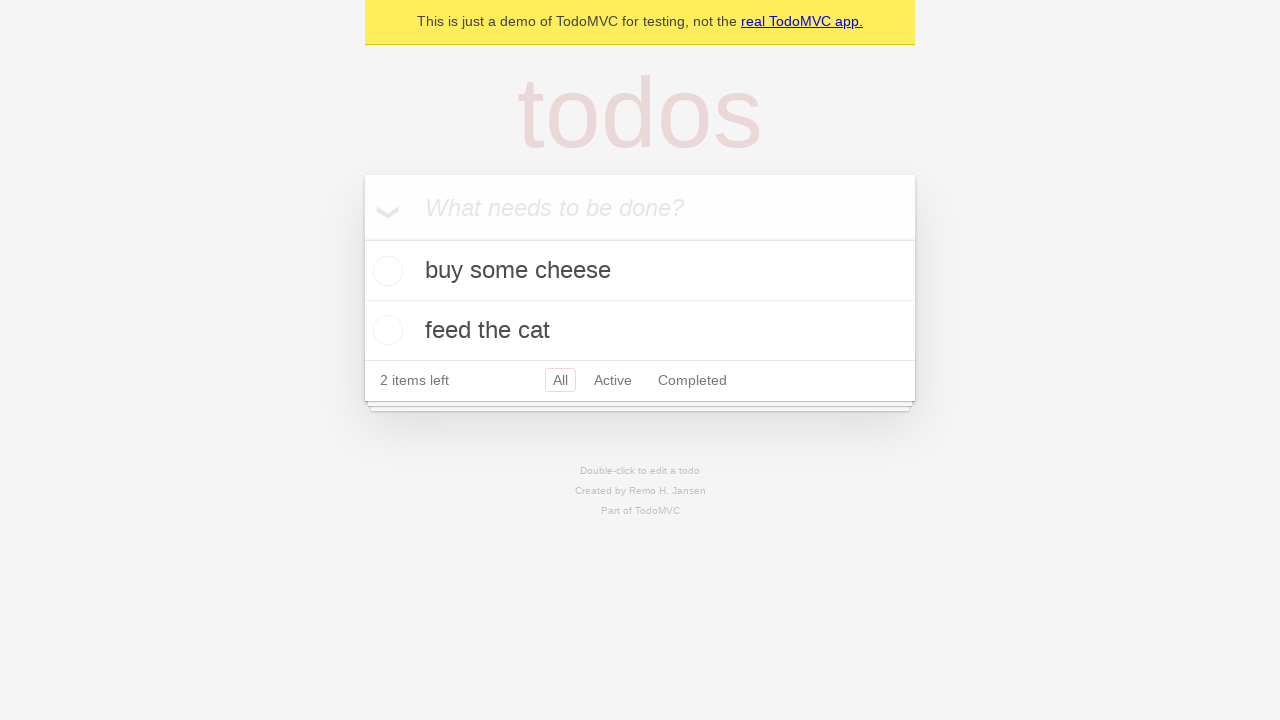

Filled todo input with 'book a doctors appointment' on internal:attr=[placeholder="What needs to be done?"i]
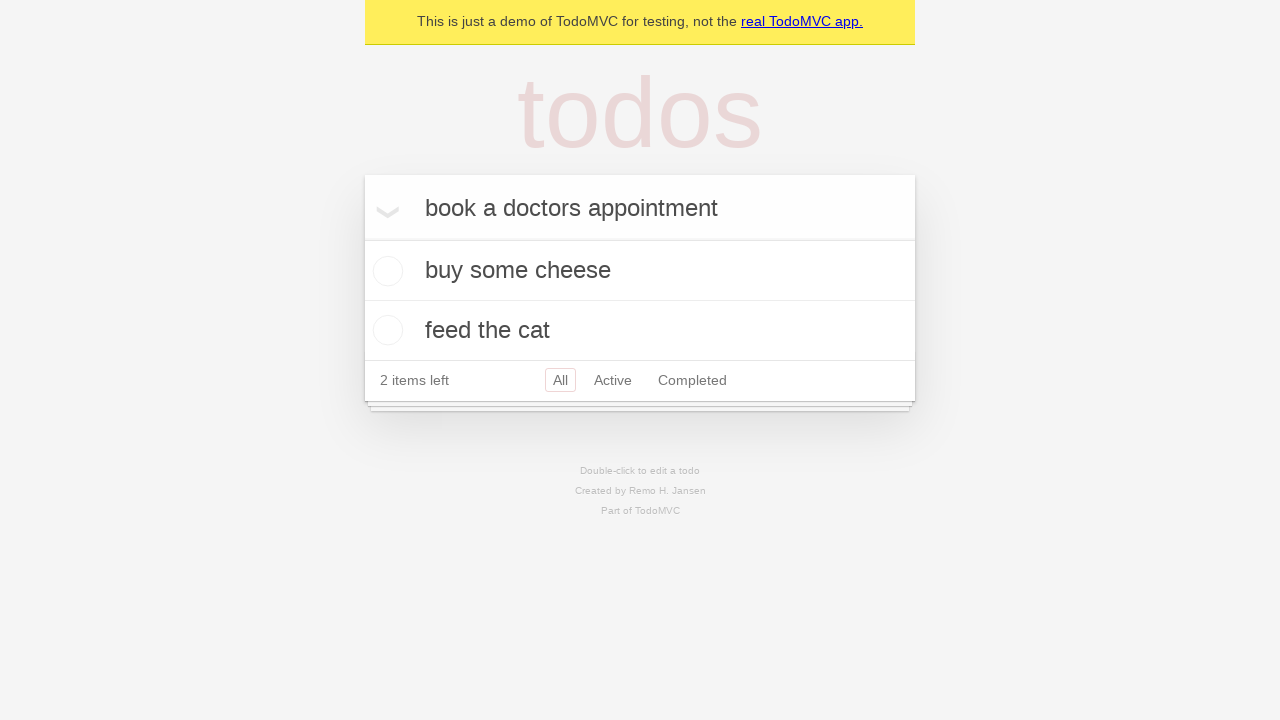

Pressed Enter to create todo item 'book a doctors appointment' on internal:attr=[placeholder="What needs to be done?"i]
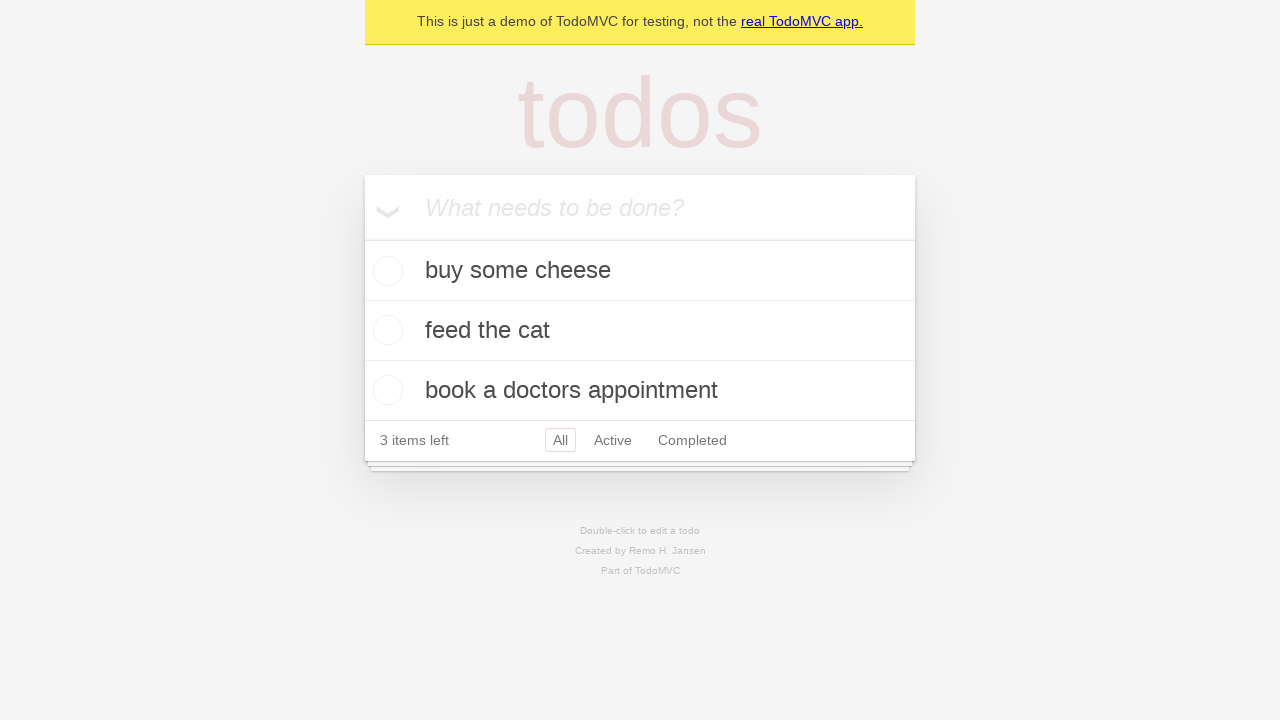

Waited for all 3 todo items to be created
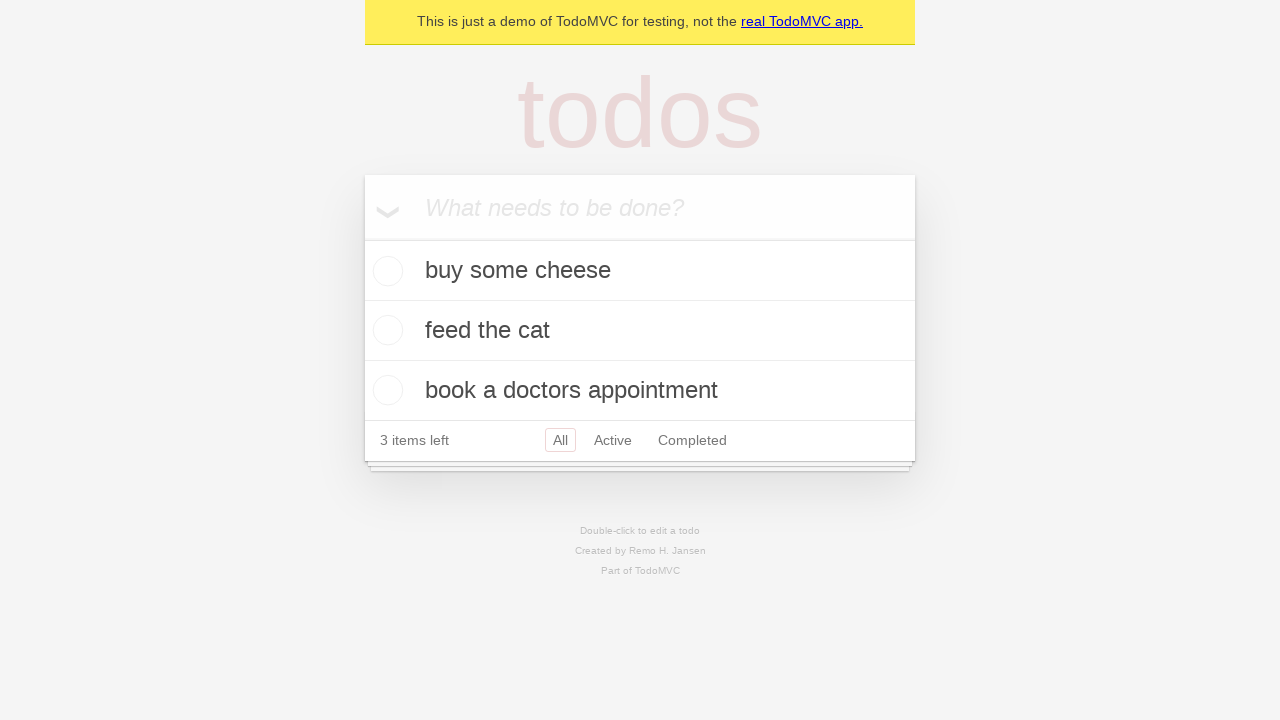

Checked the second todo item to mark it as complete at (385, 330) on internal:testid=[data-testid="todo-item"s] >> nth=1 >> internal:role=checkbox
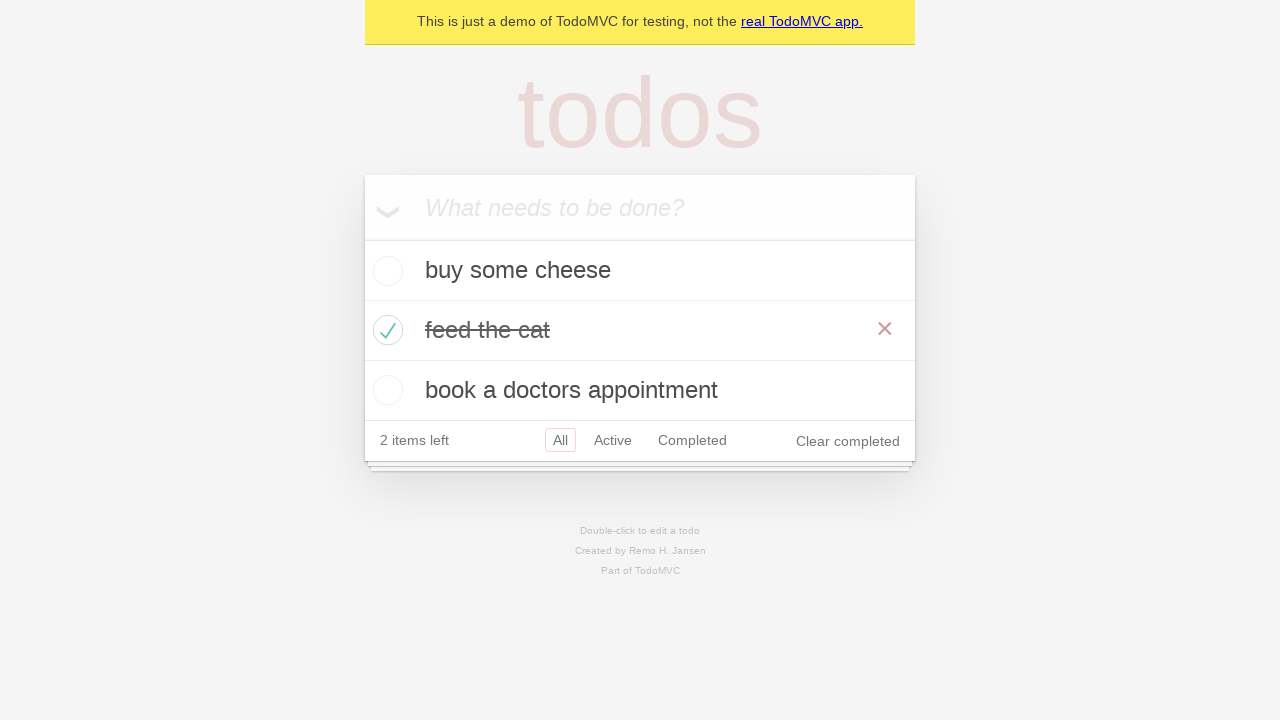

Clicked the 'Active' filter to display only incomplete items at (613, 440) on internal:role=link[name="Active"i]
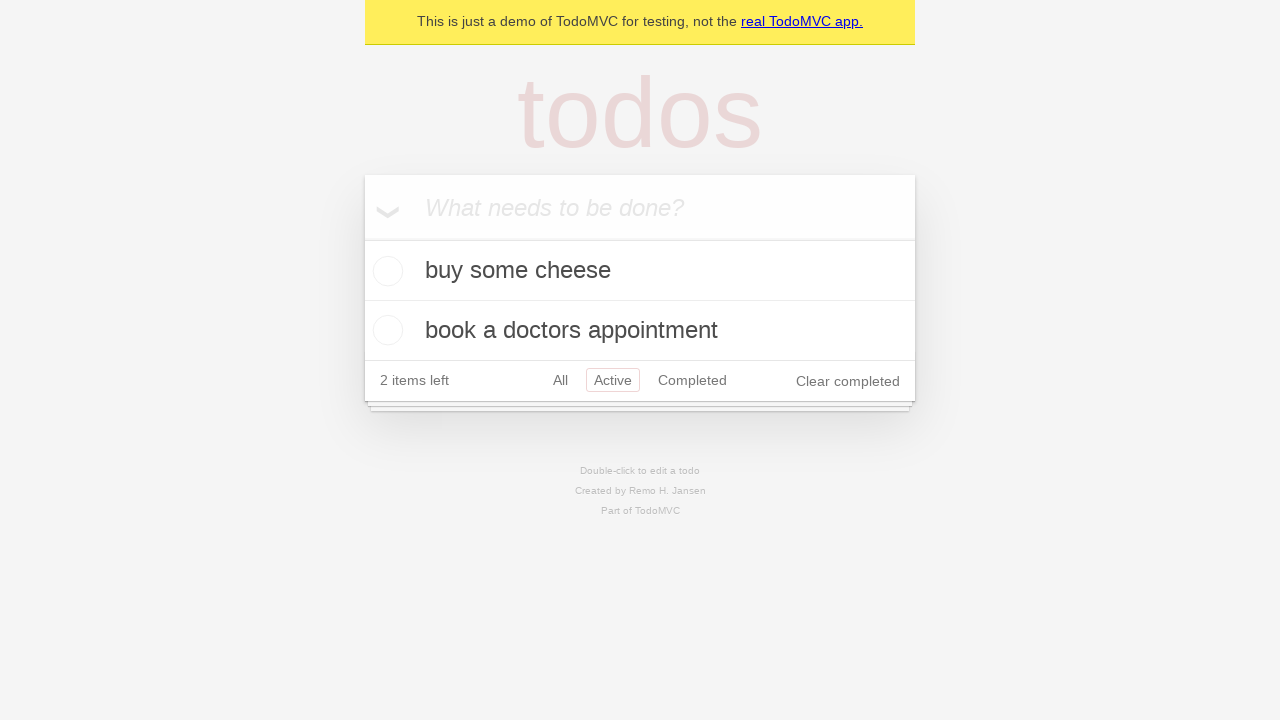

Waited for filter to apply and display 2 active todo items
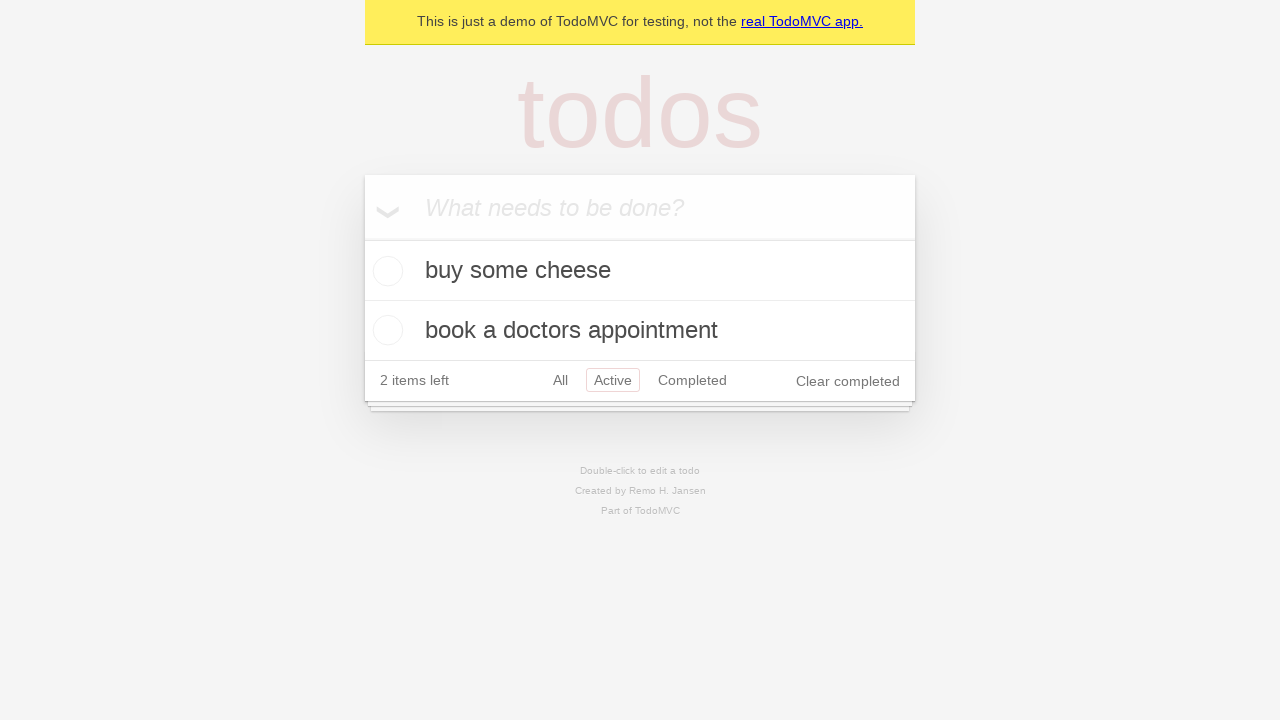

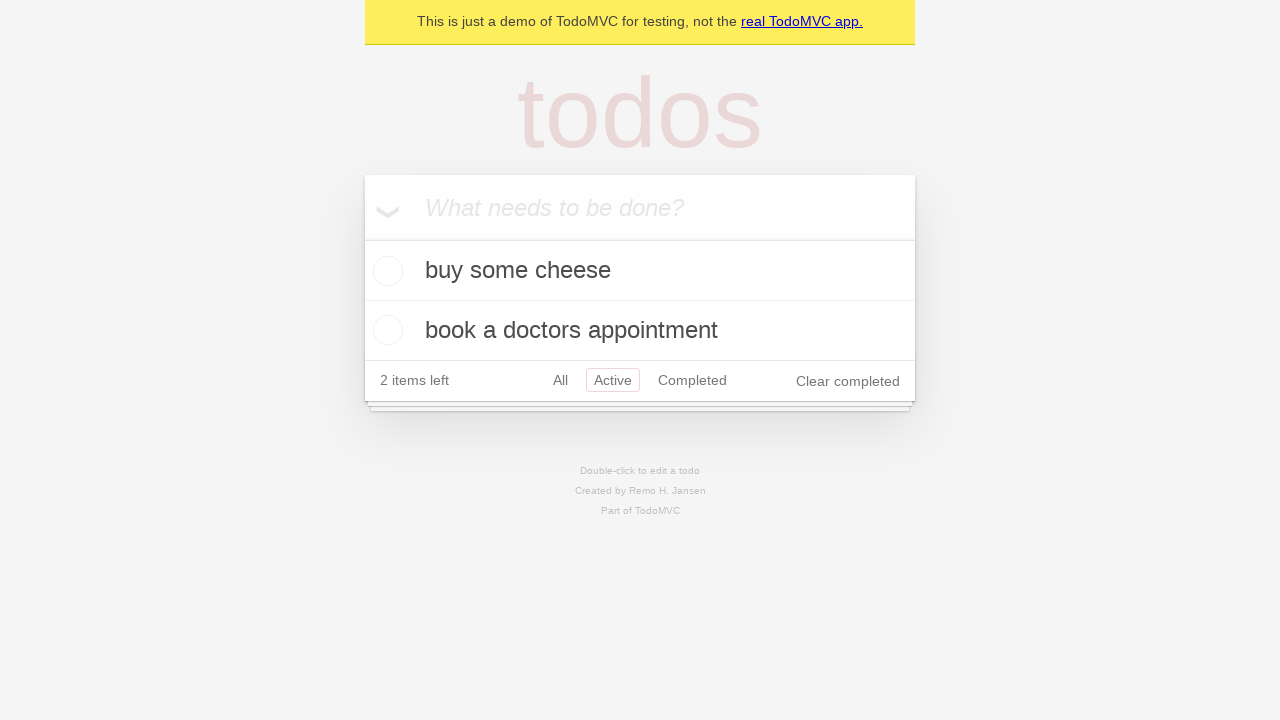